Tests email subscription form by entering an email and clicking submit

Starting URL: https://chadd.org/for-adults/overview/

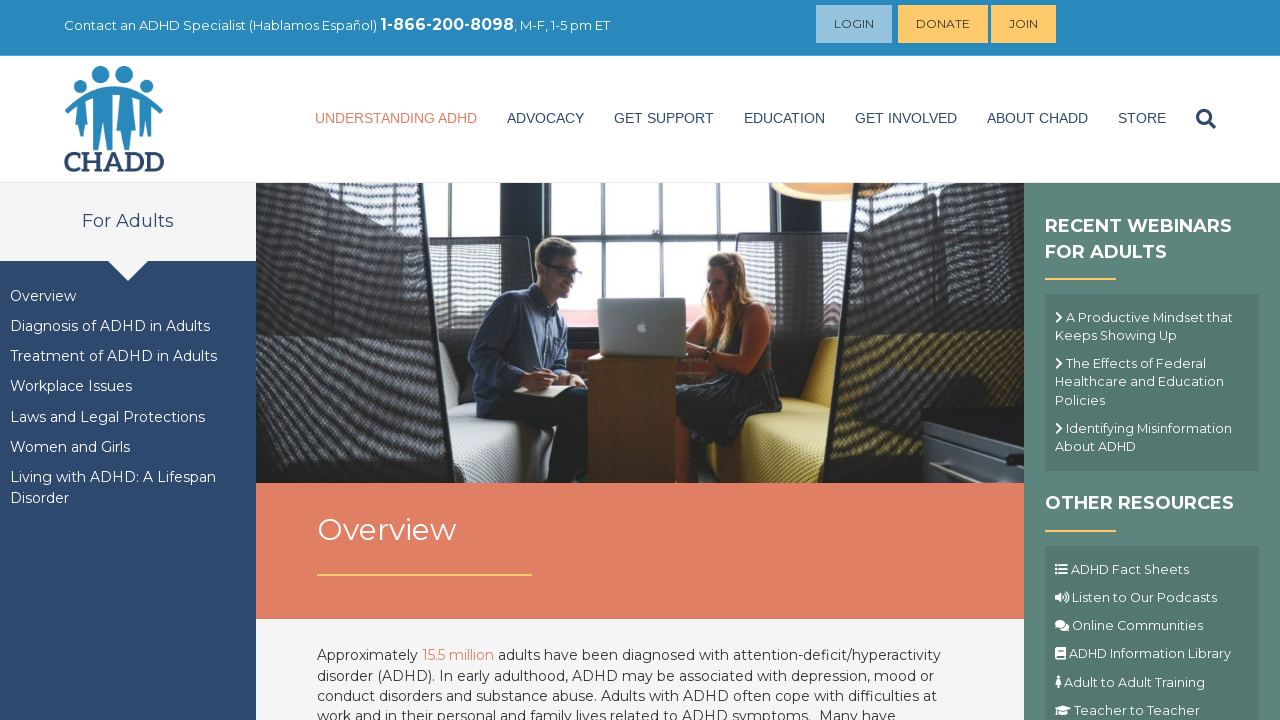

Filled email field with 'testuser7294@example.com' on input[name='EMAIL']
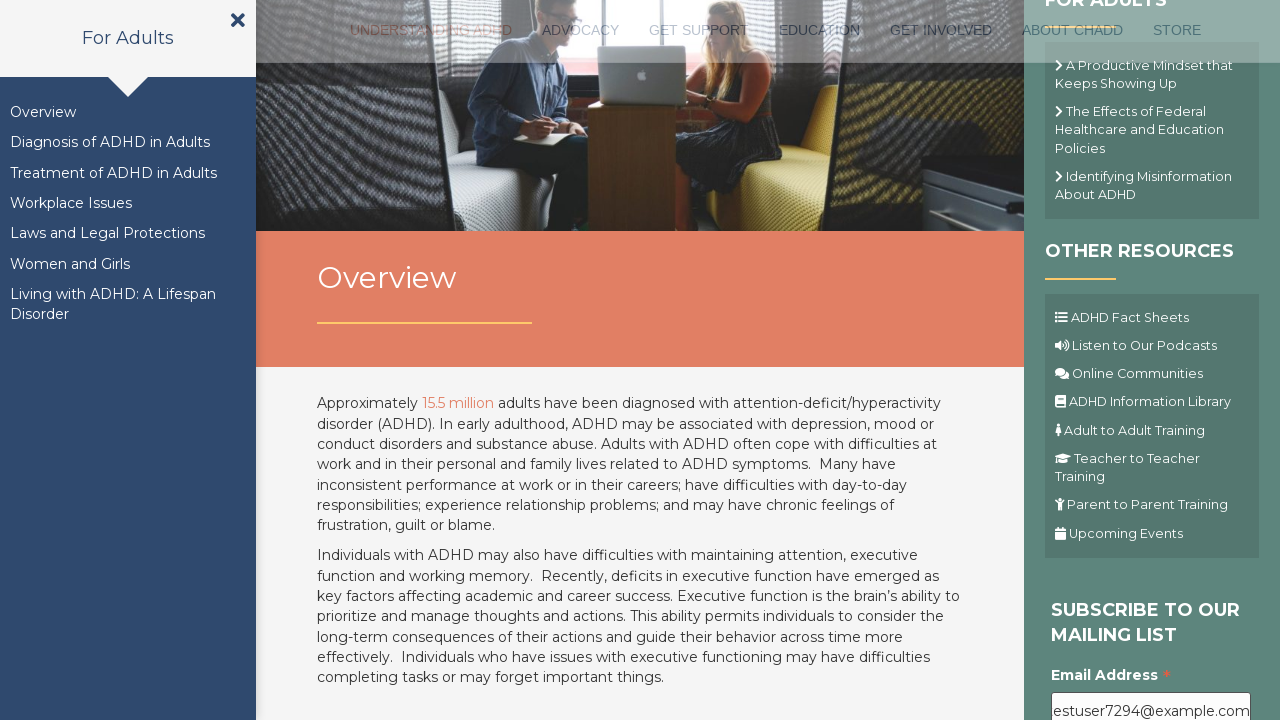

Clicked submit button to subscribe to email list at (1111, 361) on .button
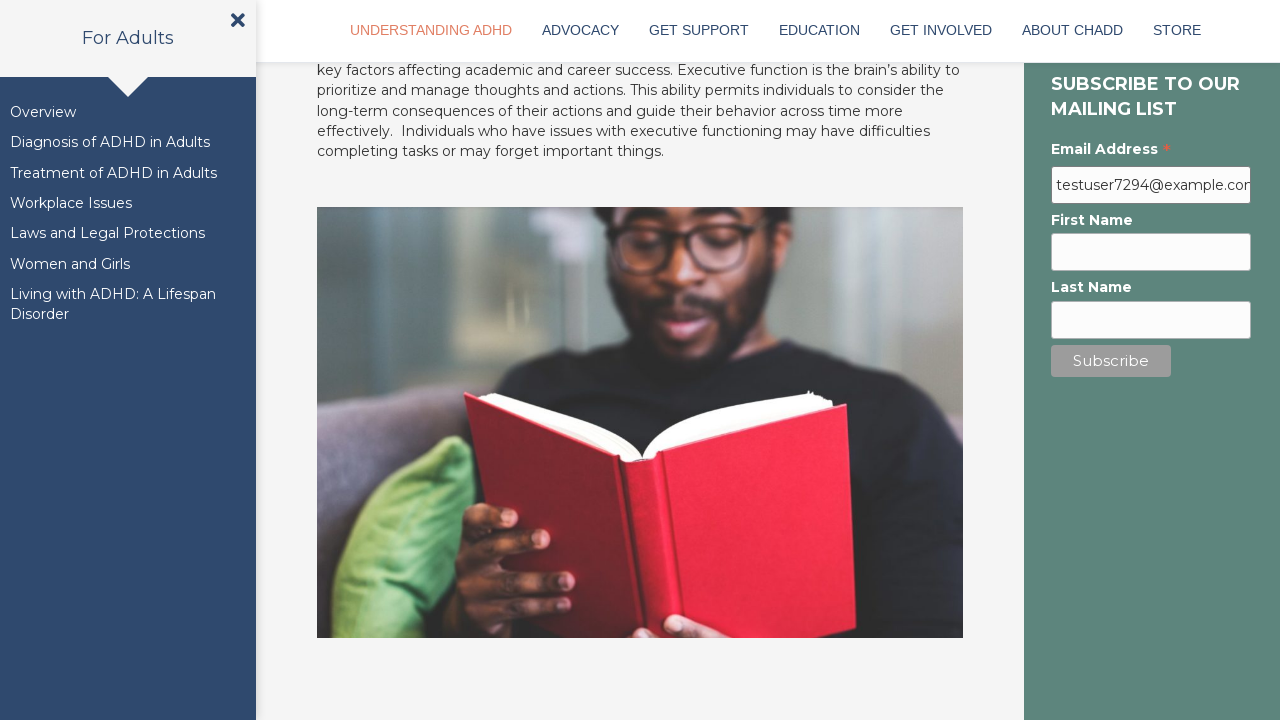

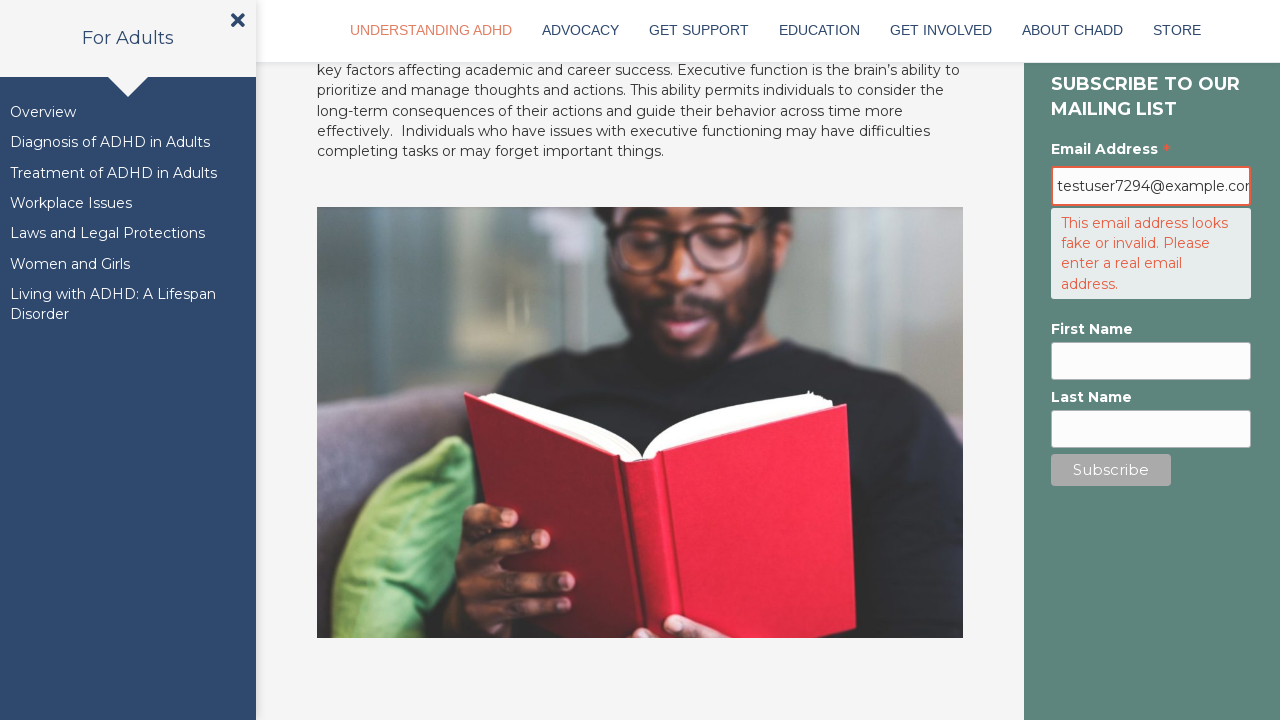